Navigates to Mode Global website and clicks on a menu item to test page navigation

Starting URL: https://www.modeglobal.com/

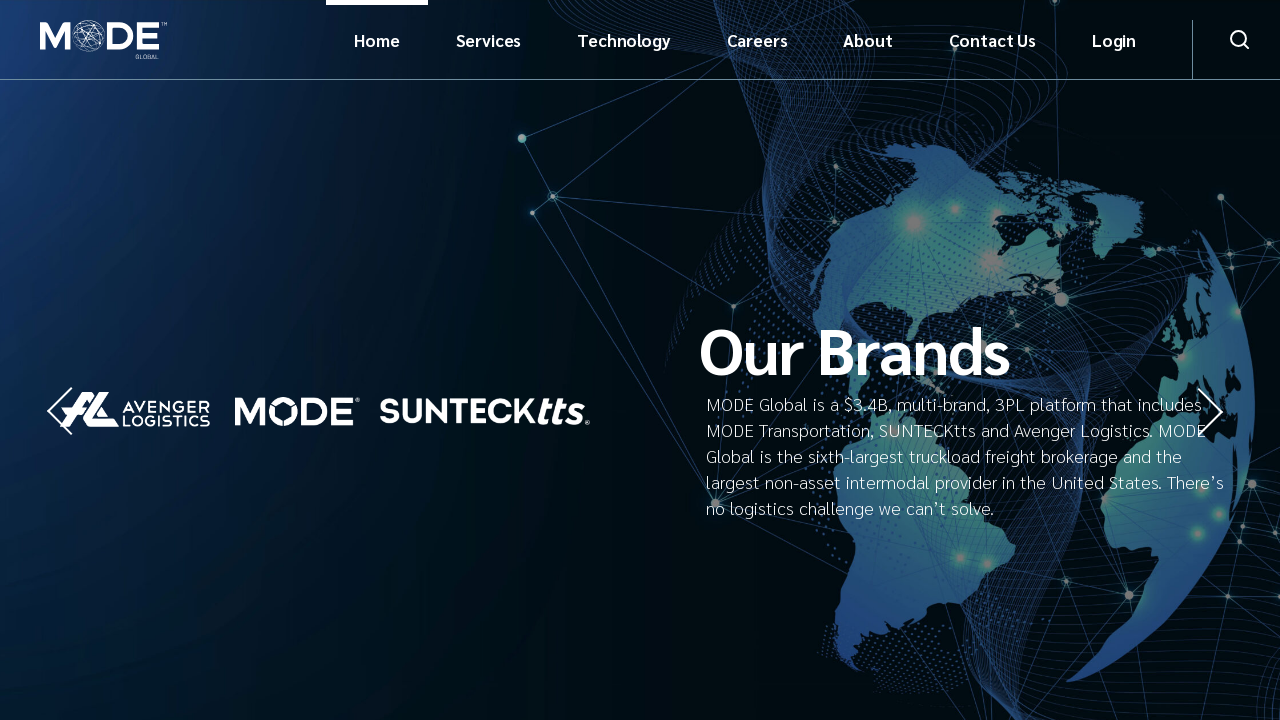

Navigated to Mode Global website
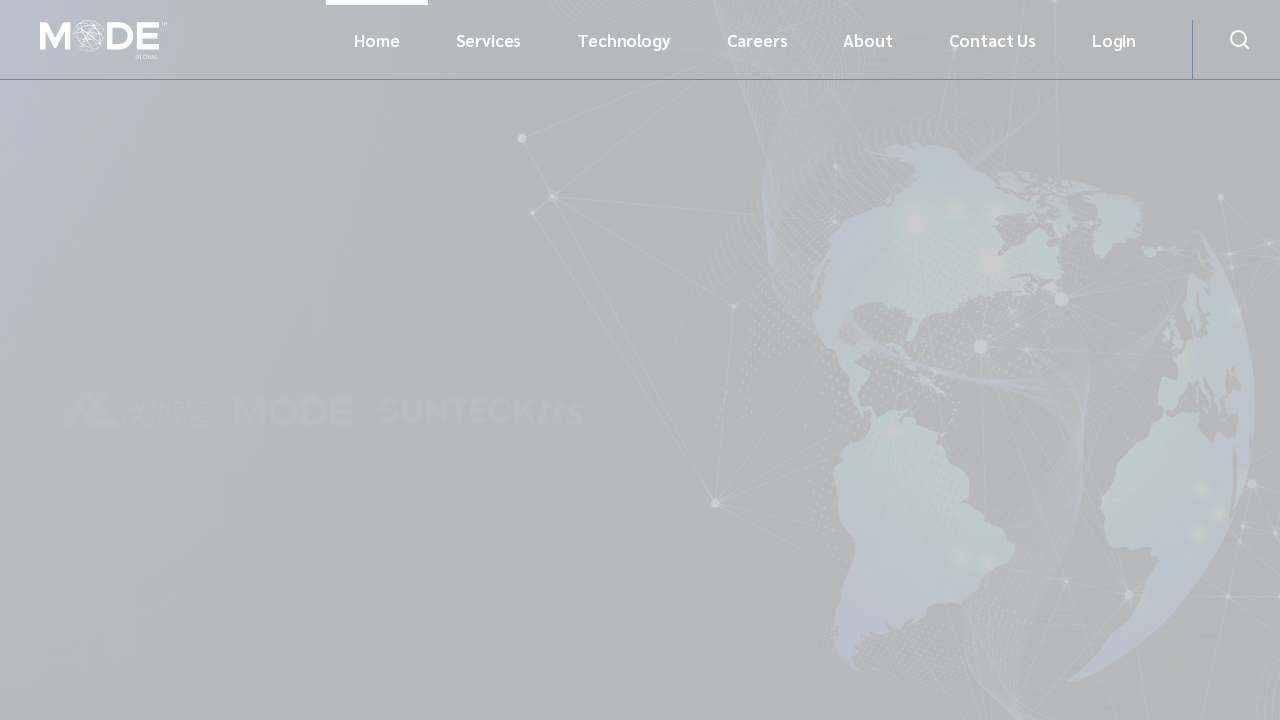

Clicked on menu item to test page navigation at (377, 40) on .qodef-menu-item-text
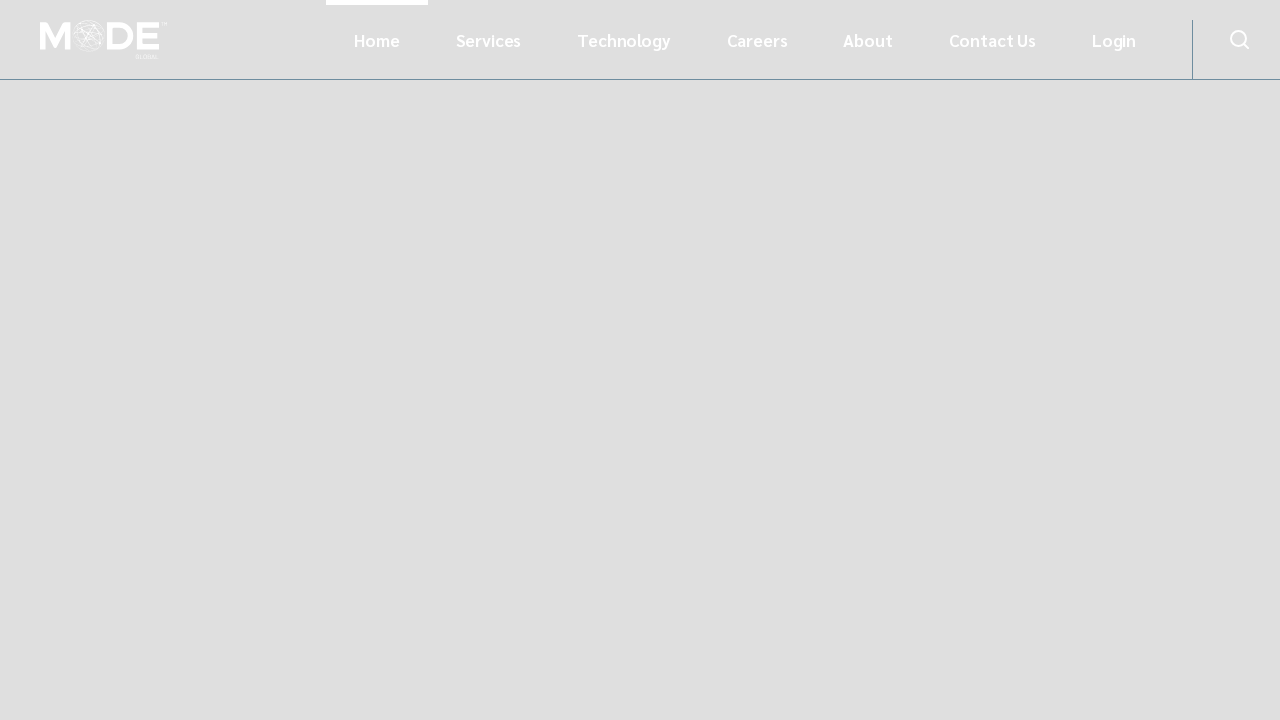

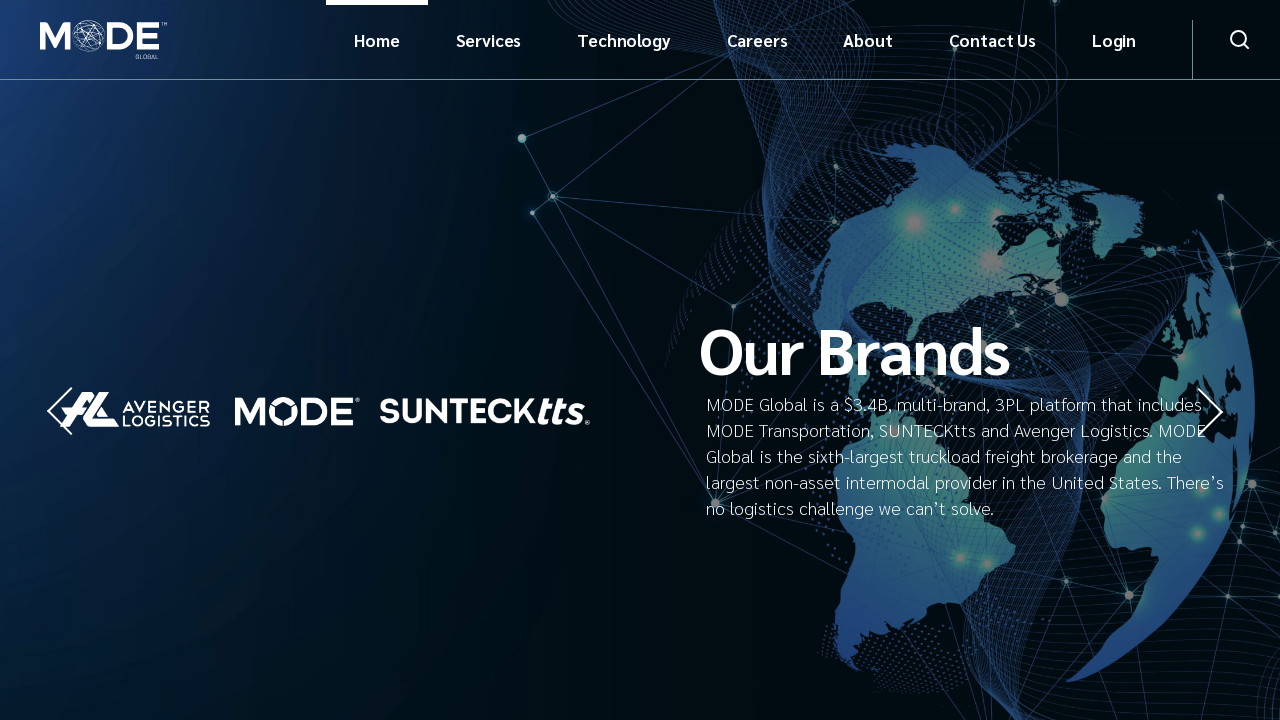